Tests that entering invalid username and password shows an appropriate error message about credentials not matching

Starting URL: https://www.saucedemo.com/

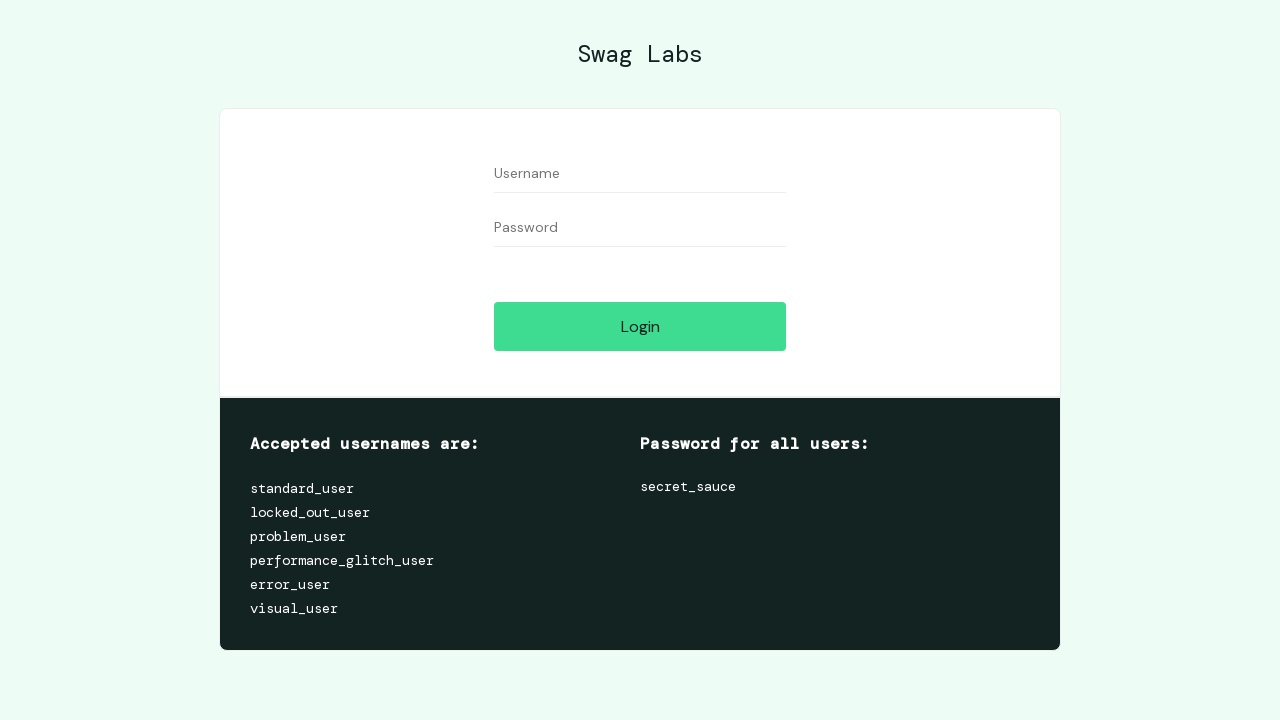

Filled username field with 'invalid_user' on #user-name
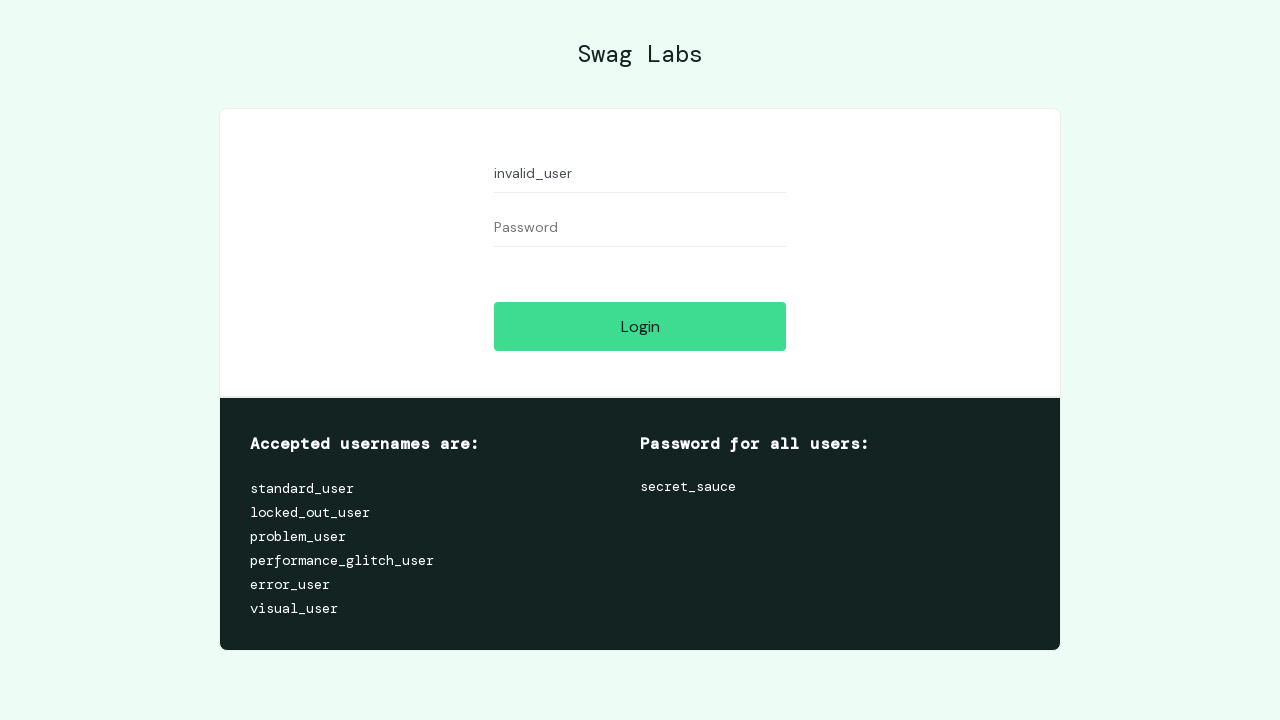

Filled password field with 'invalid_password' on #password
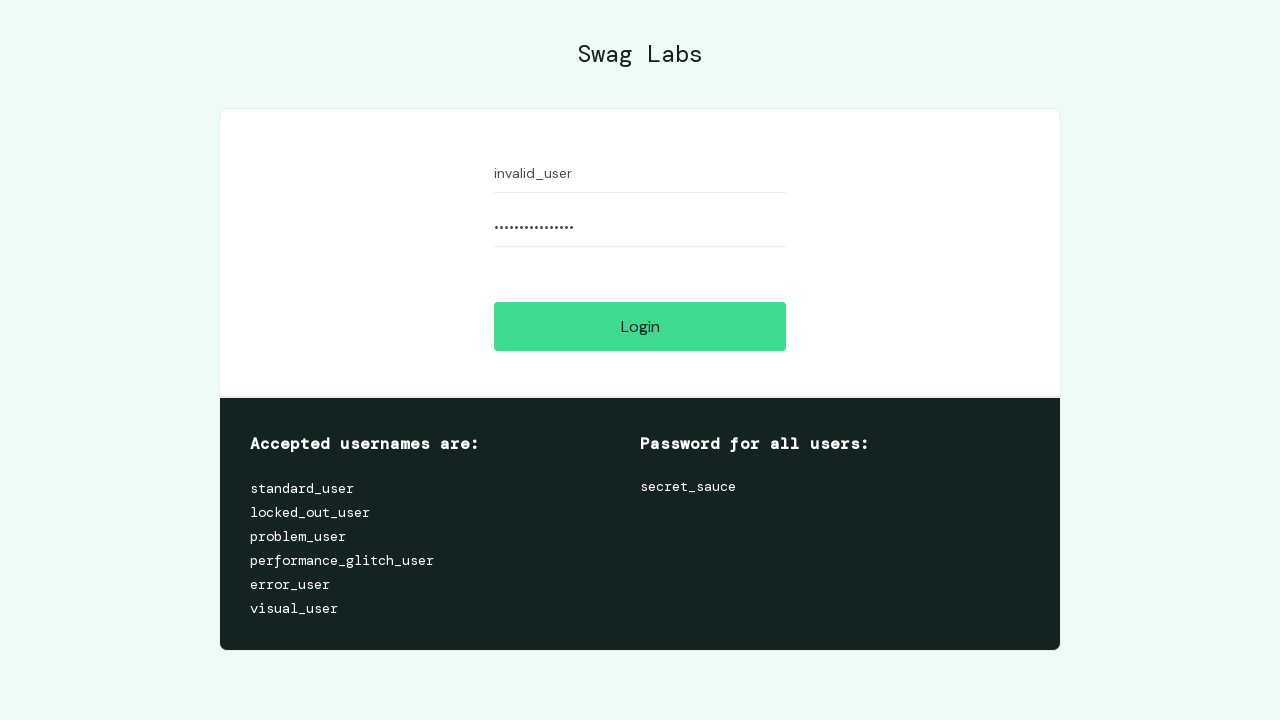

Clicked login button at (640, 326) on #login-button
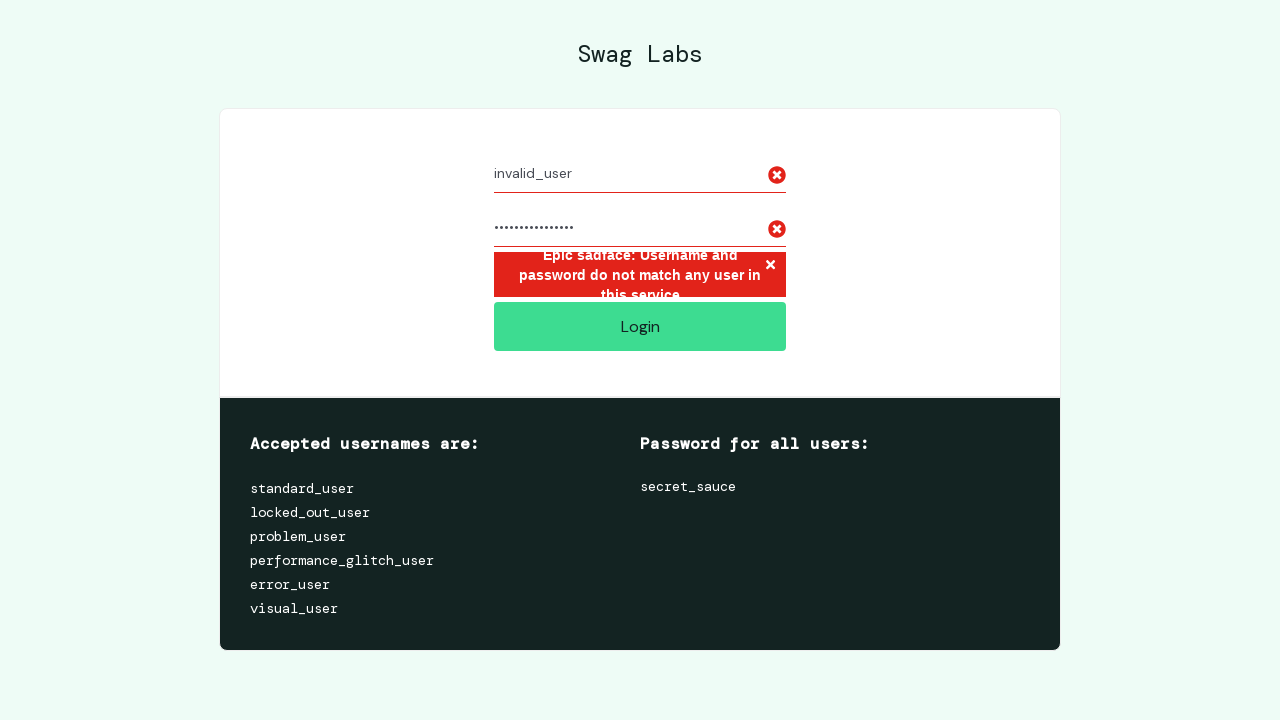

Error message container appeared
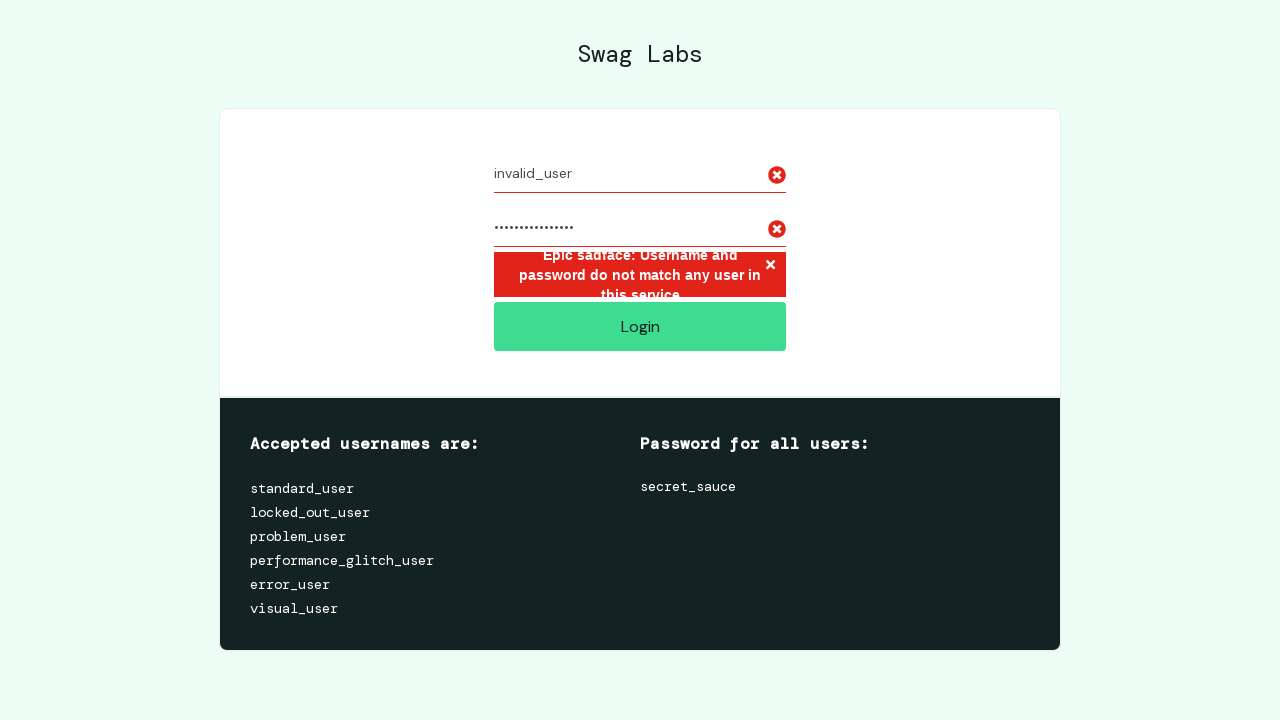

Retrieved error message text
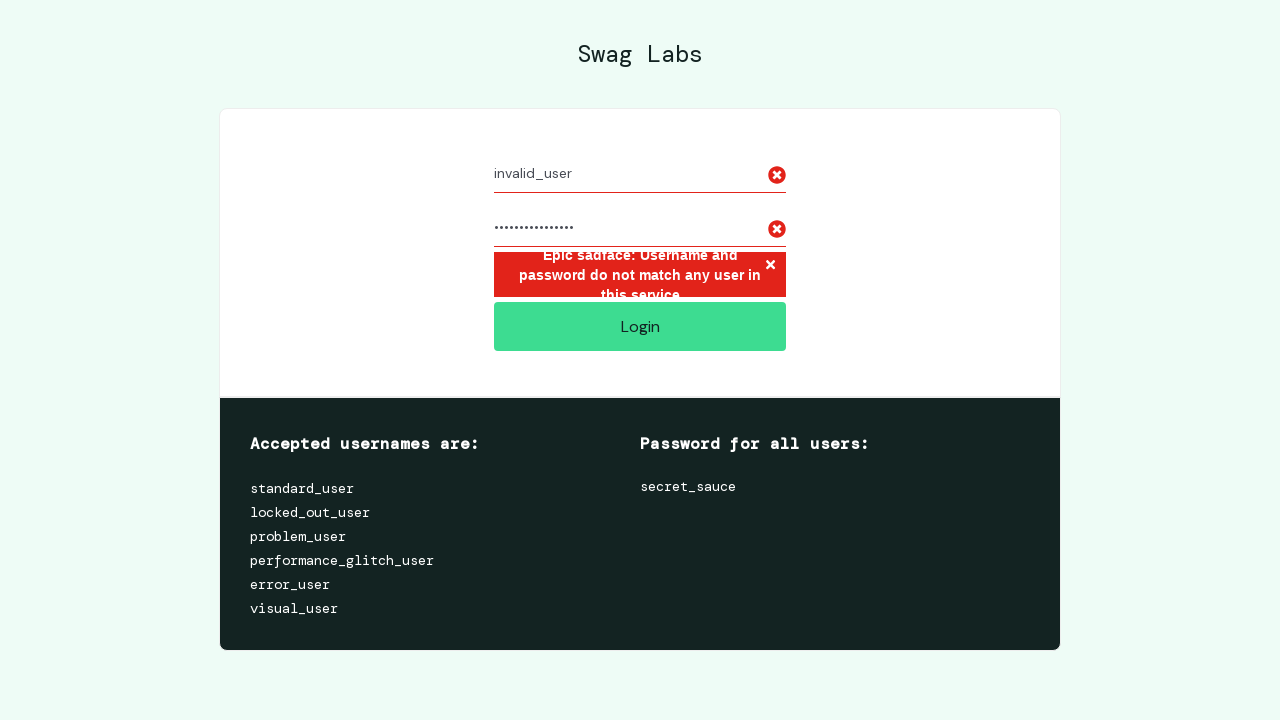

Verified error message matches expected text about credentials not matching
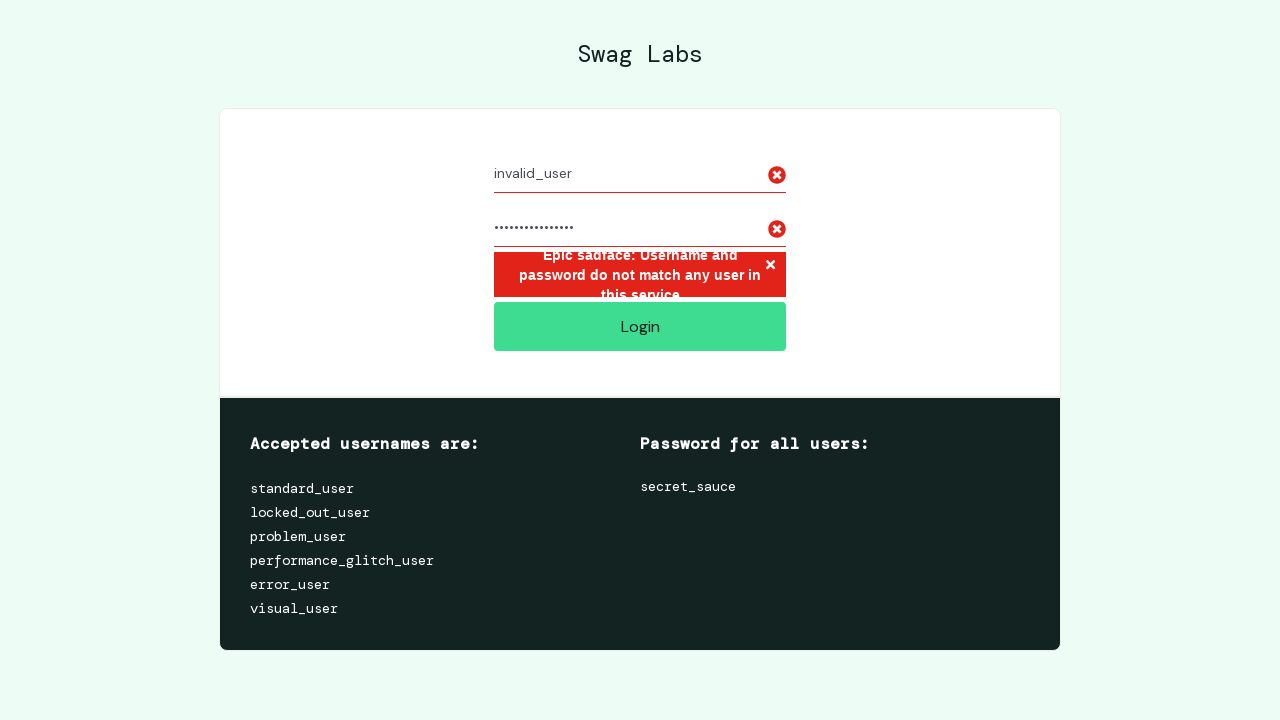

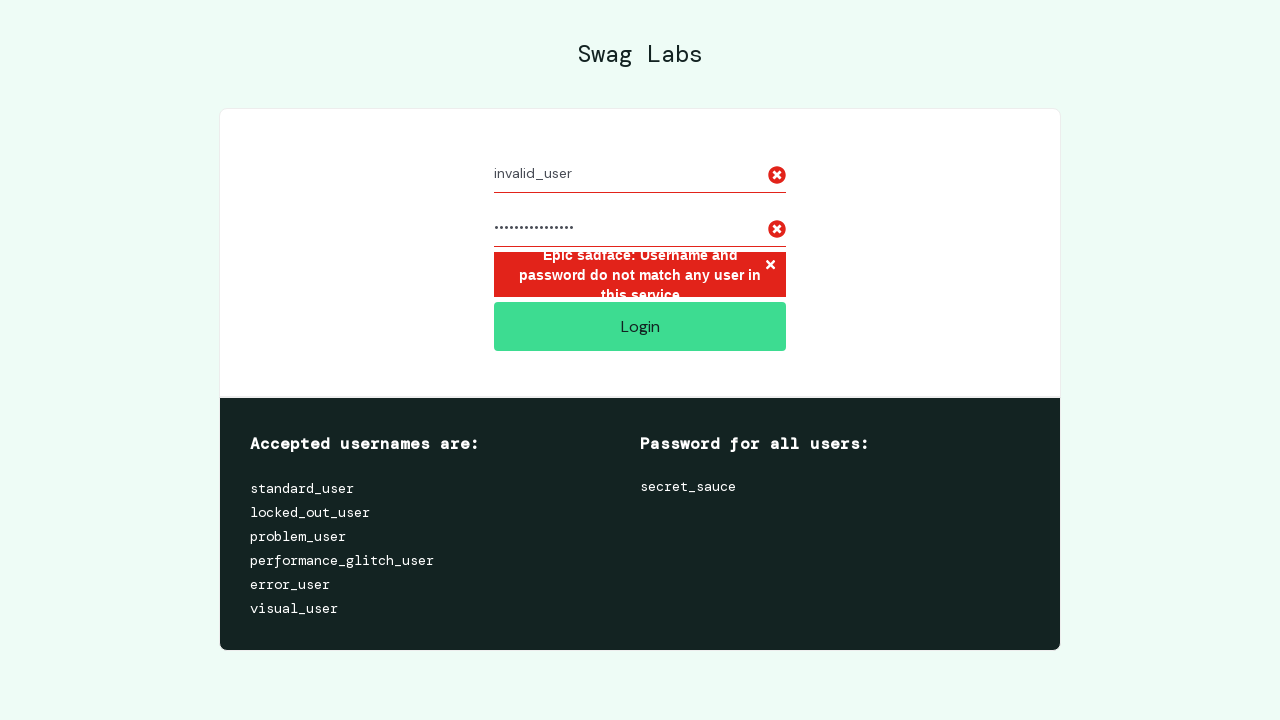